Tests filling out a practice form by entering first name, last name, and email fields

Starting URL: https://demoqa.com/automation-practice-form

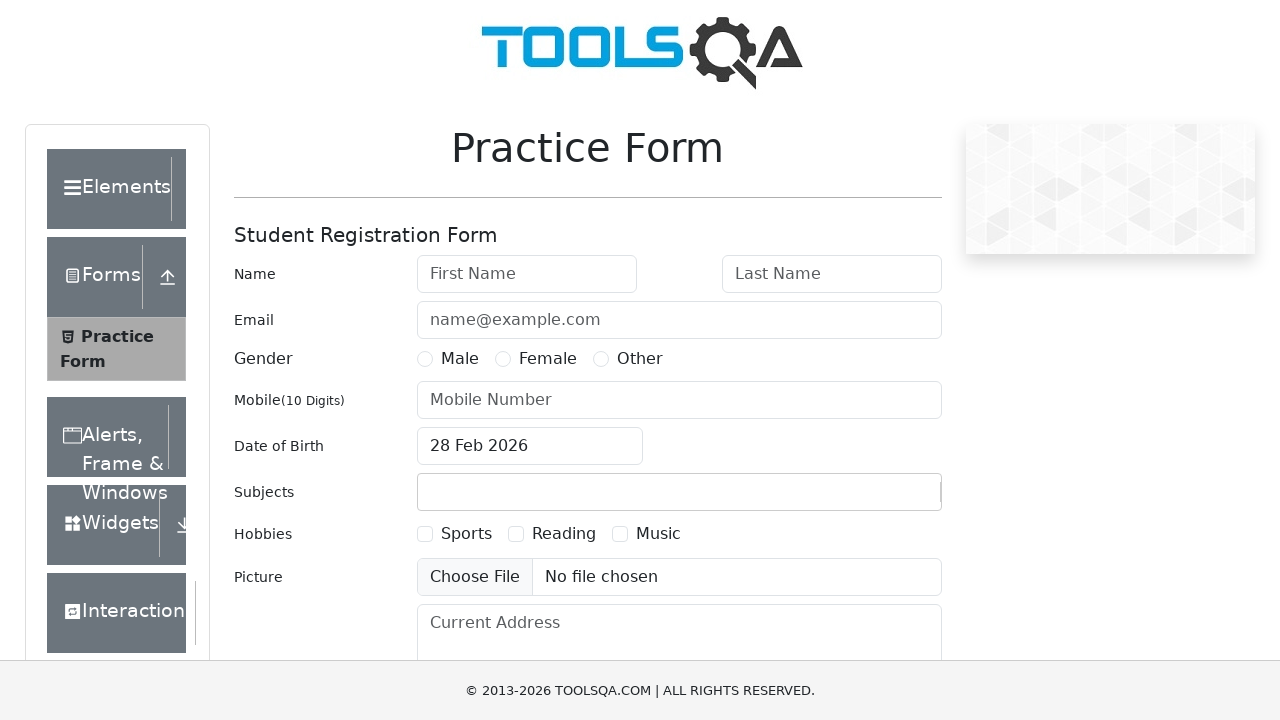

Filled first name field with 'Maria' on #firstName
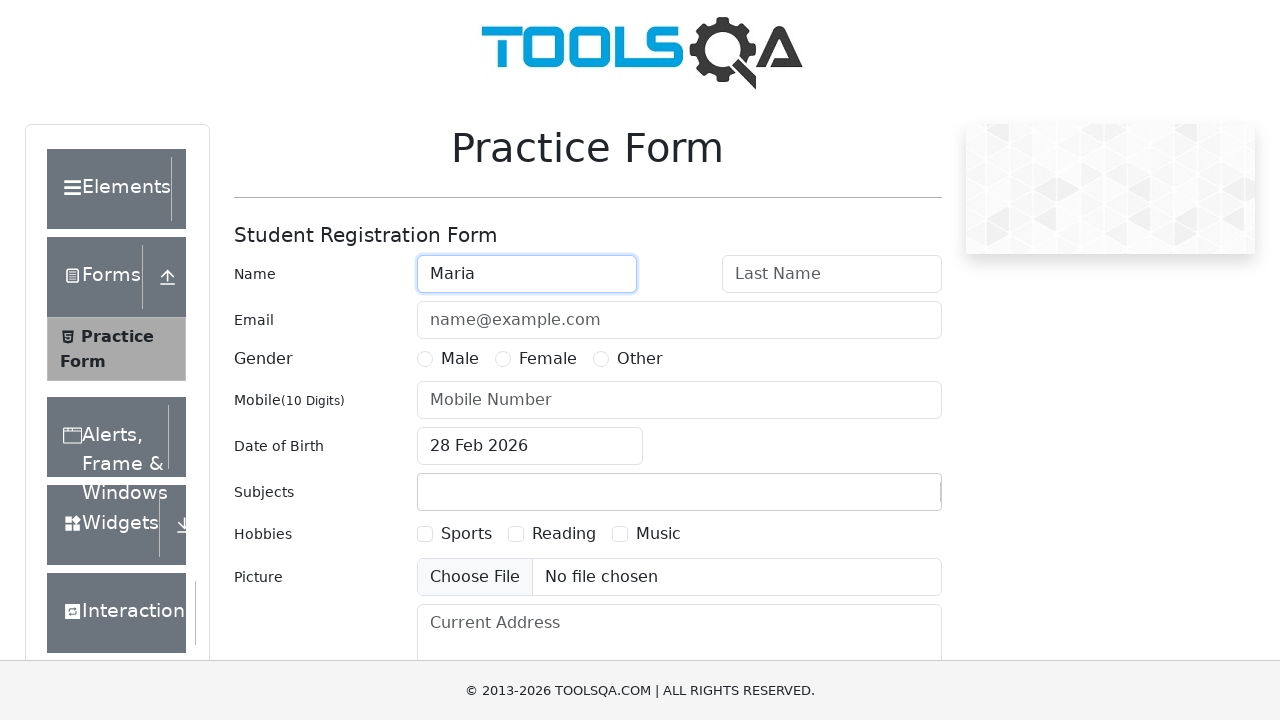

Filled last name field with 'Nour' on #lastName
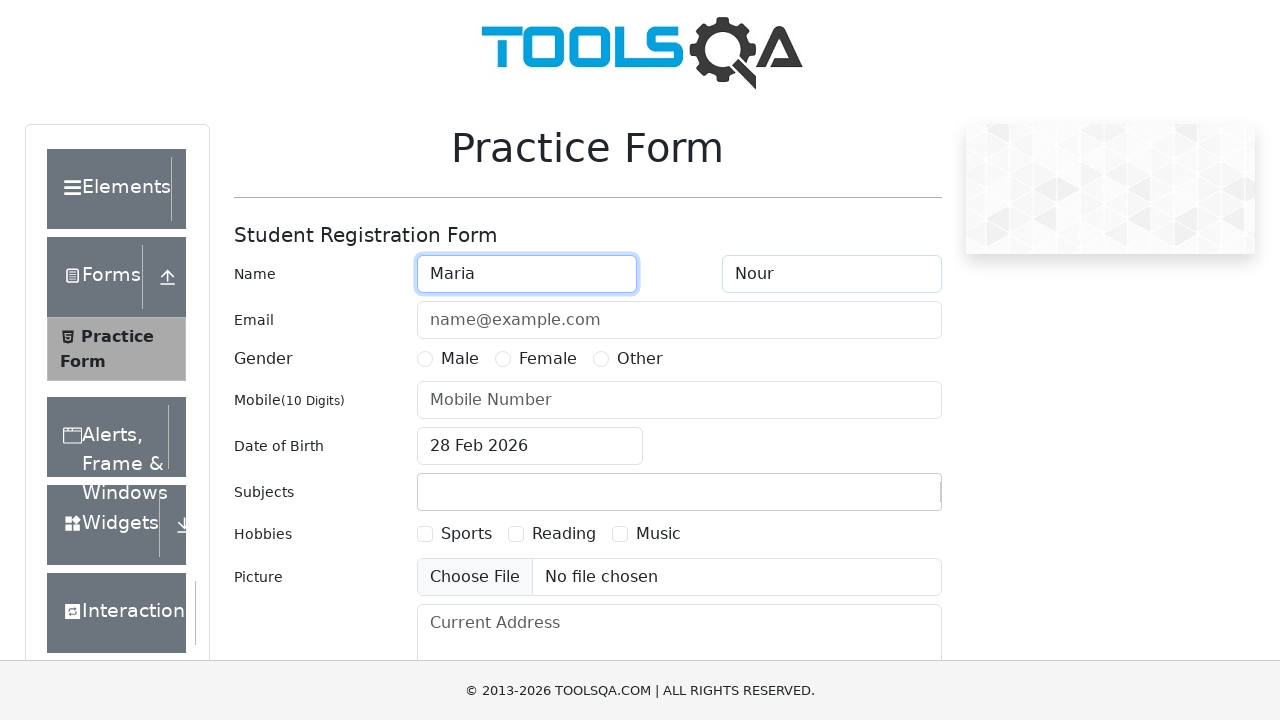

Filled email field with 'MN@mail.ru' on #userEmail
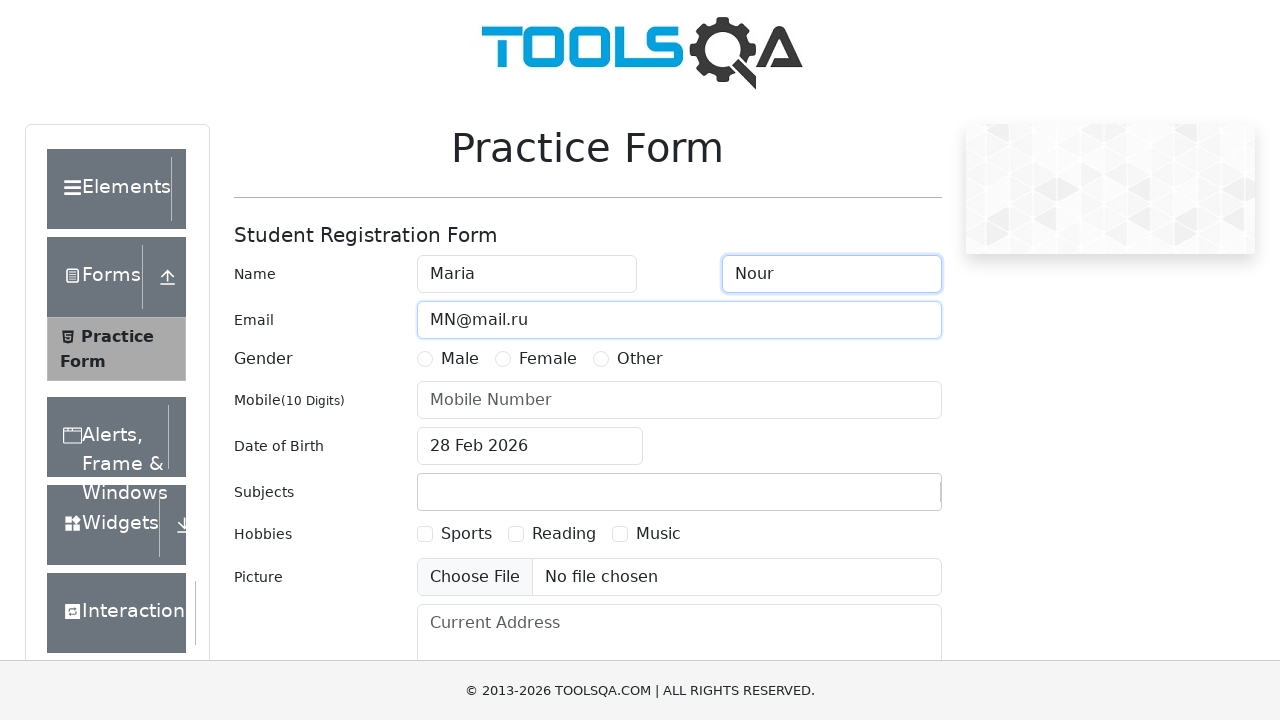

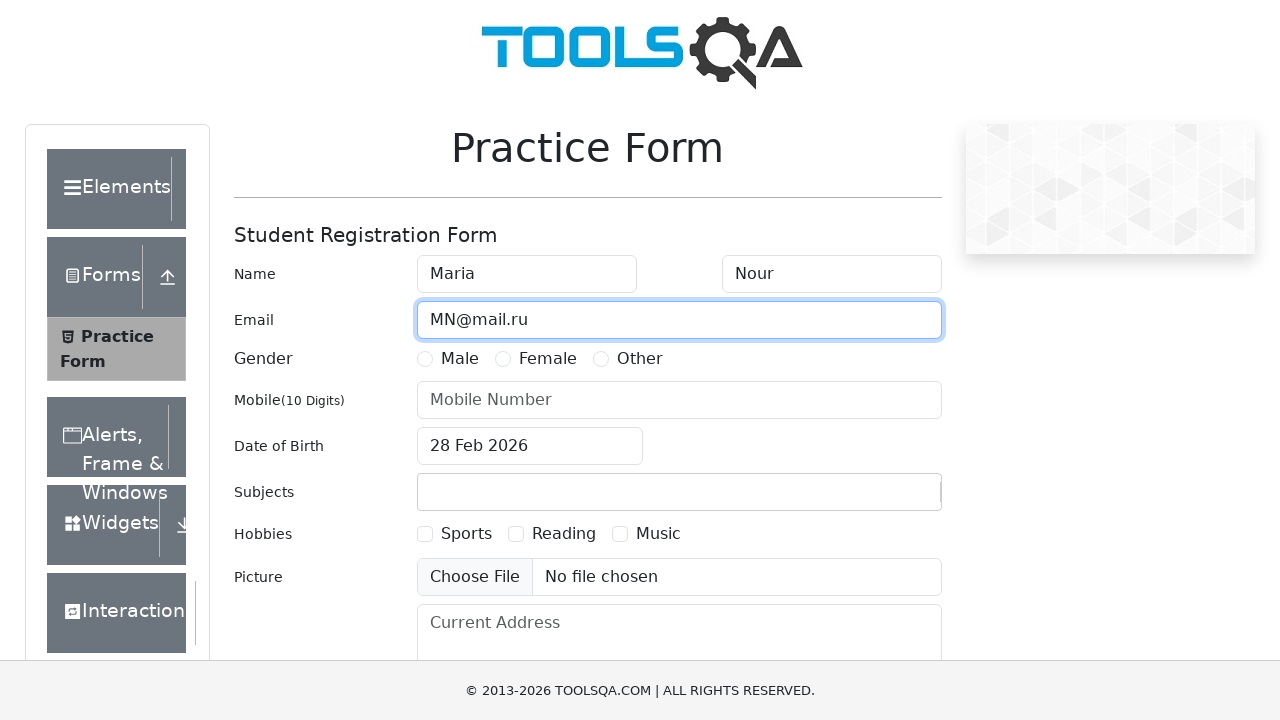